Tests navigation to the Add Customer page by clicking the Add Customer button and verifying the first name field is visible

Starting URL: https://www.globalsqa.com/angularJs-protractor/BankingProject/#/manager

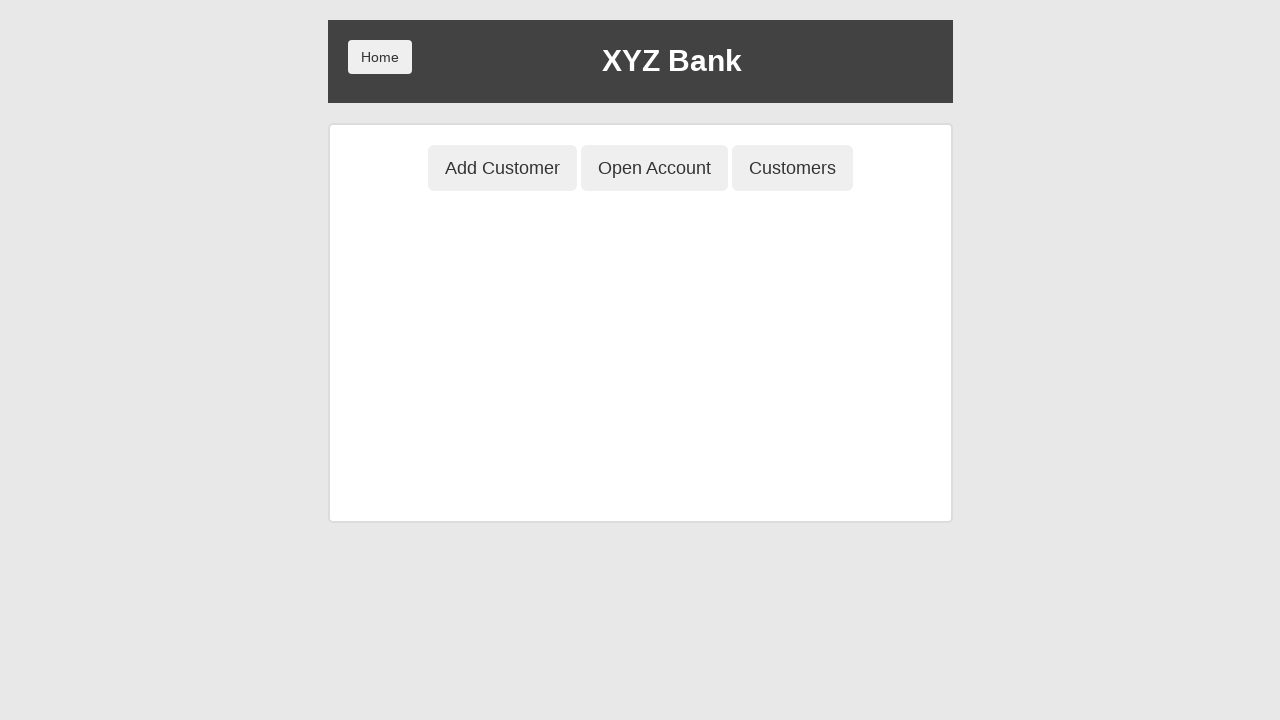

Clicked the Add Customer button at (502, 168) on button:has-text('Add Customer')
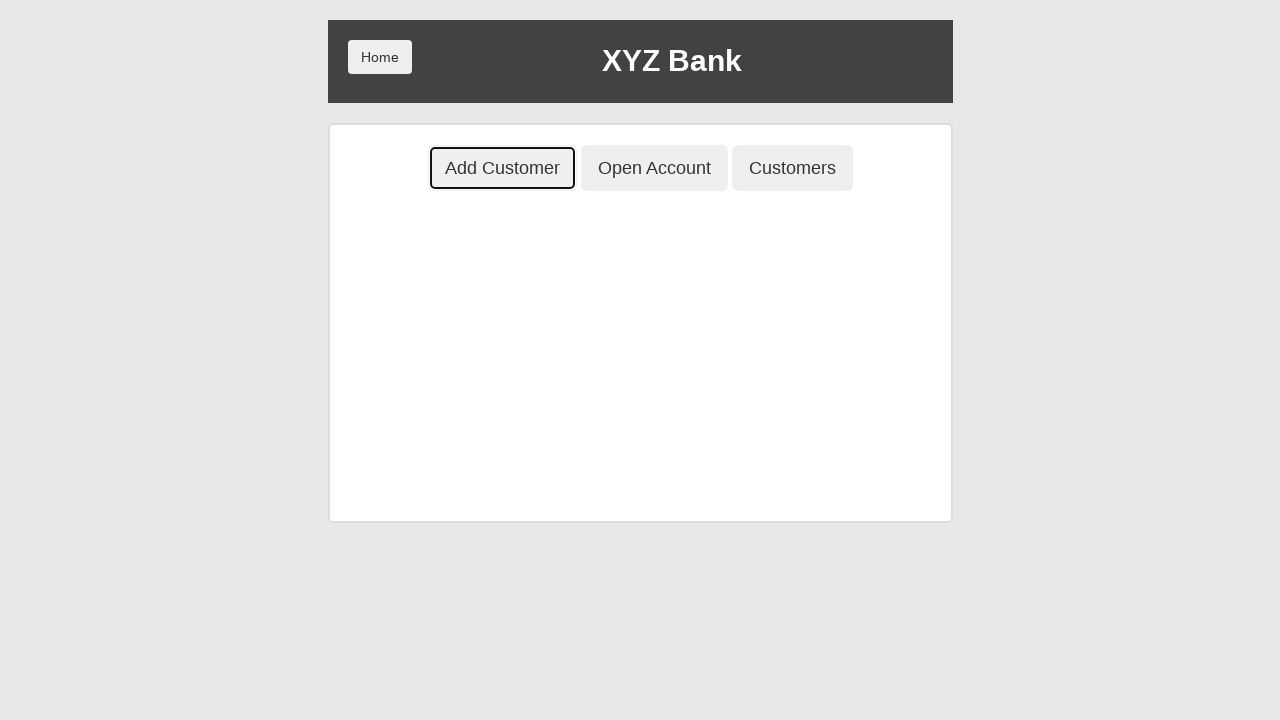

First Name field is now visible on the Add Customer page
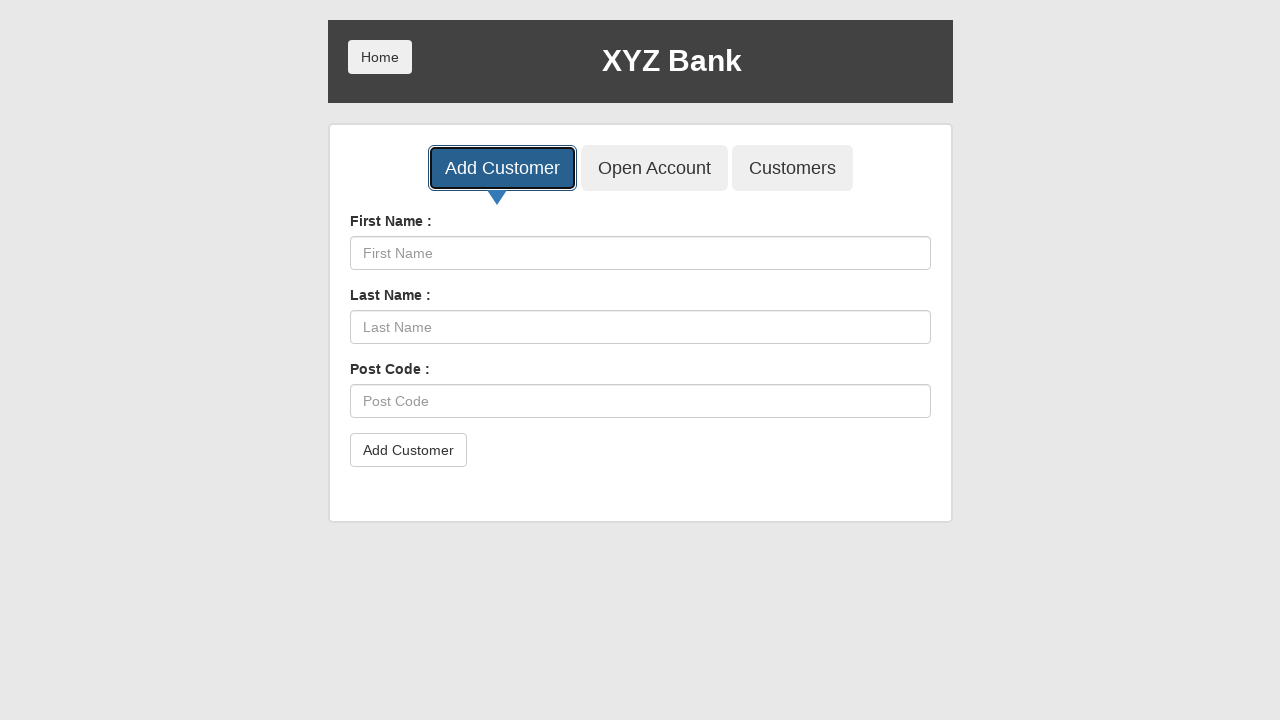

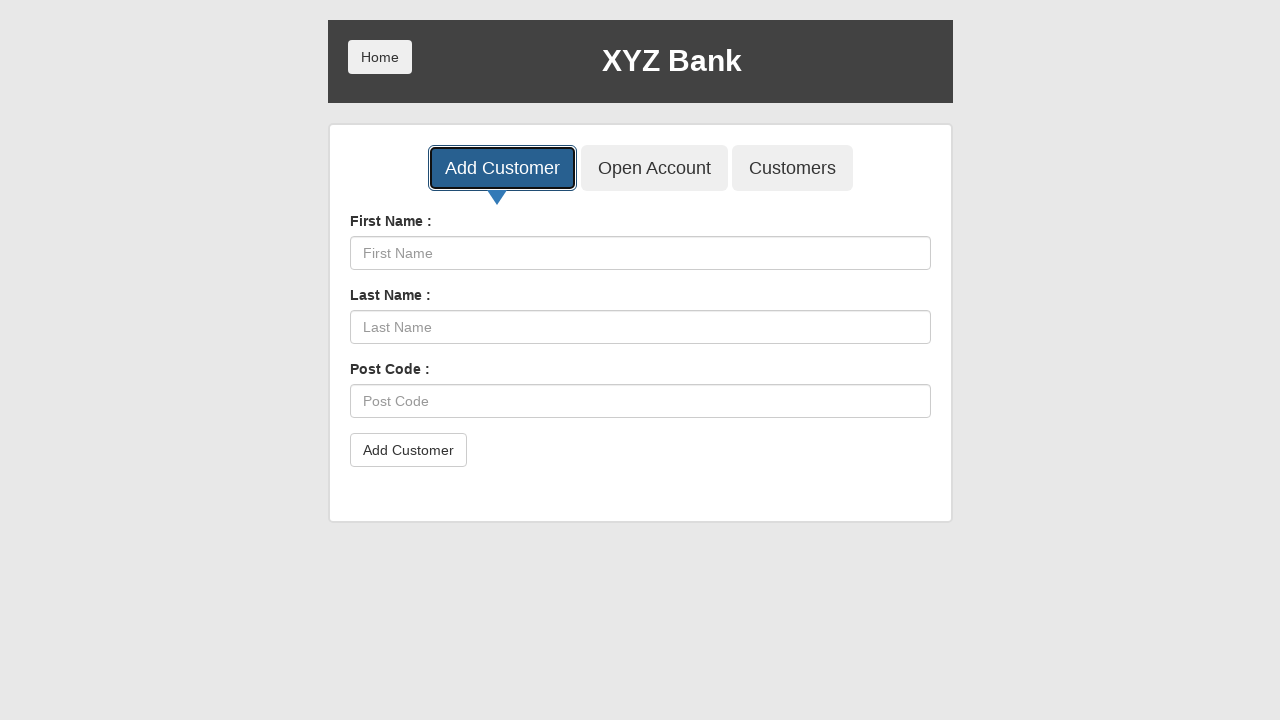